Tests that the Clear completed button displays correct text when items are completed

Starting URL: https://demo.playwright.dev/todomvc

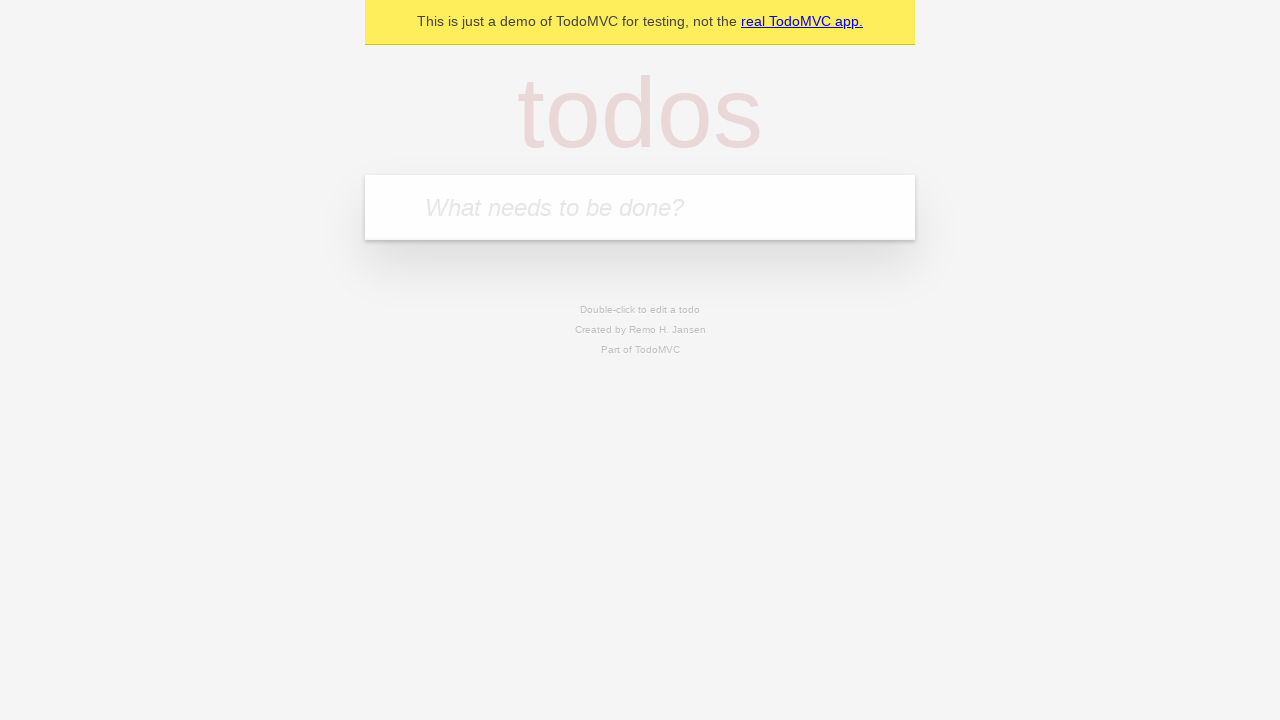

Located the 'What needs to be done?' input field
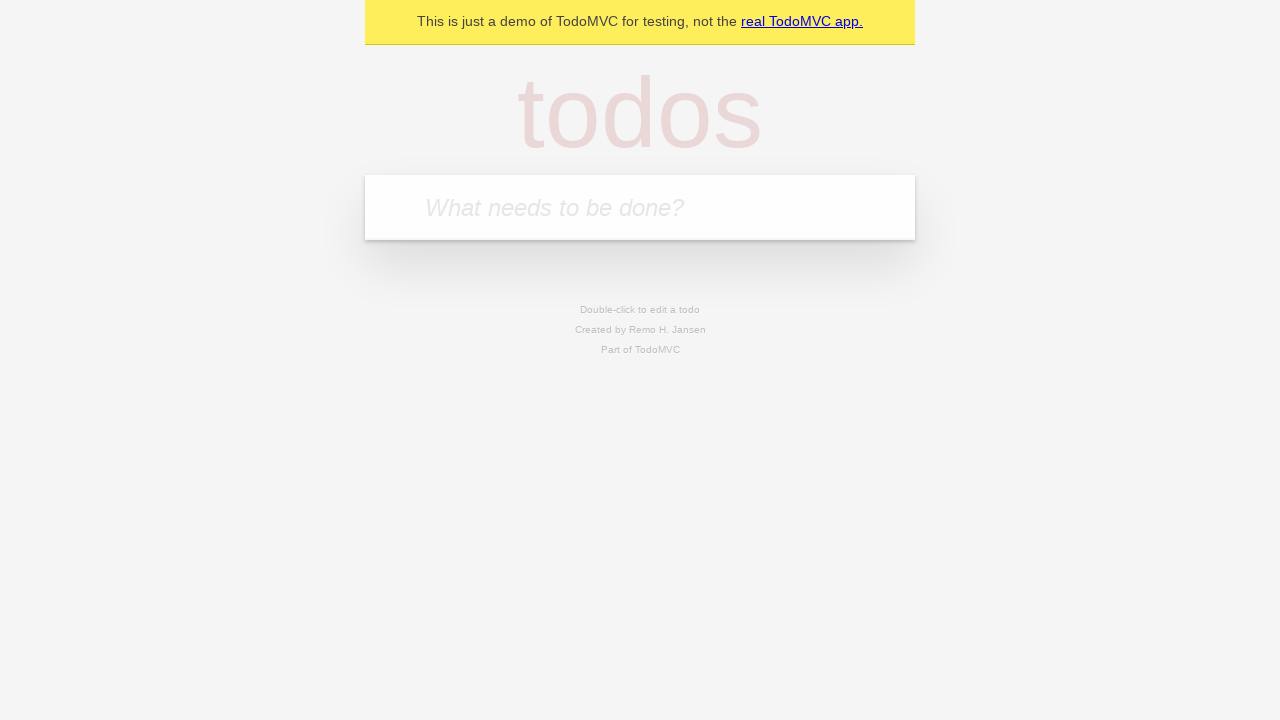

Filled first todo: 'buy some cheese' on internal:attr=[placeholder="What needs to be done?"i]
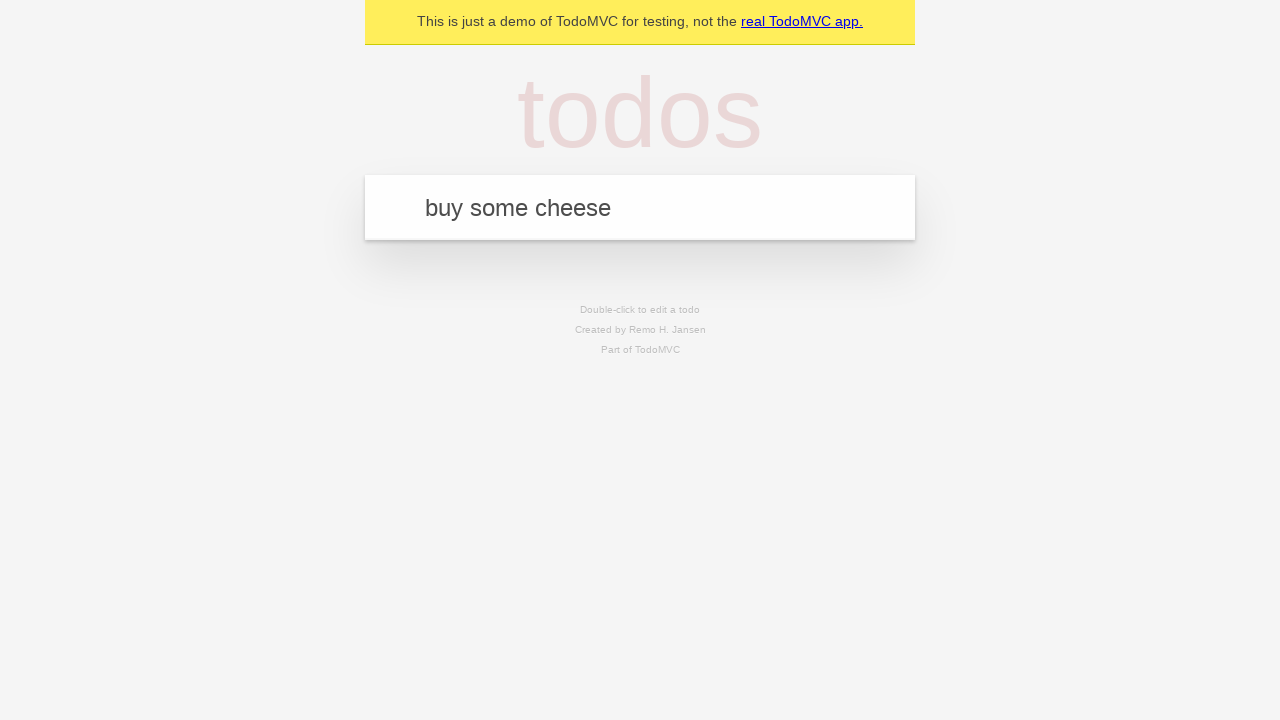

Pressed Enter to add first todo on internal:attr=[placeholder="What needs to be done?"i]
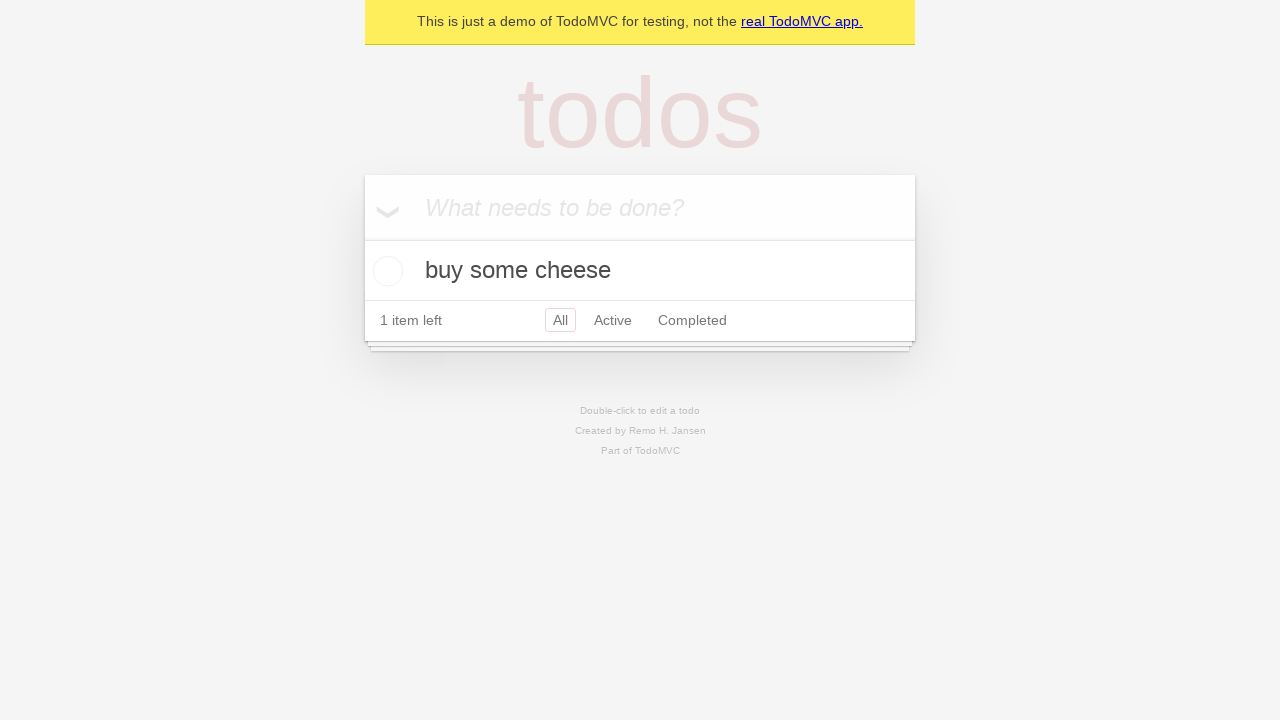

Filled second todo: 'feed the cat' on internal:attr=[placeholder="What needs to be done?"i]
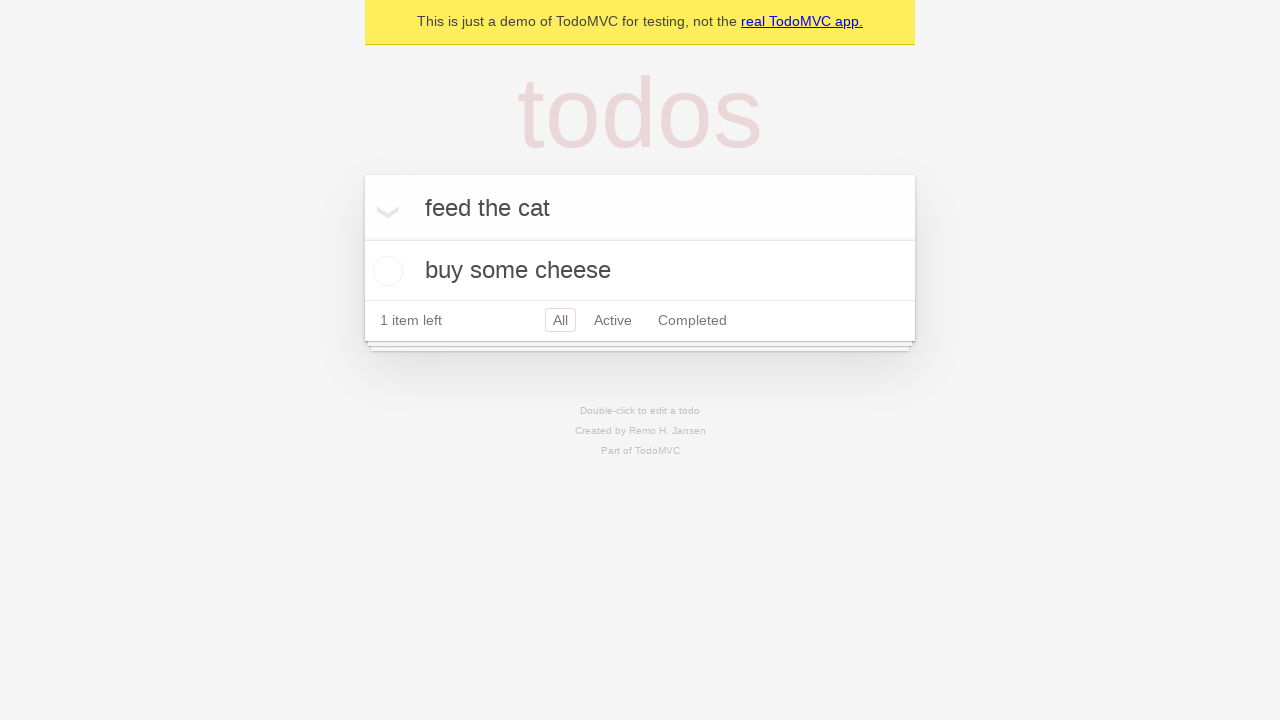

Pressed Enter to add second todo on internal:attr=[placeholder="What needs to be done?"i]
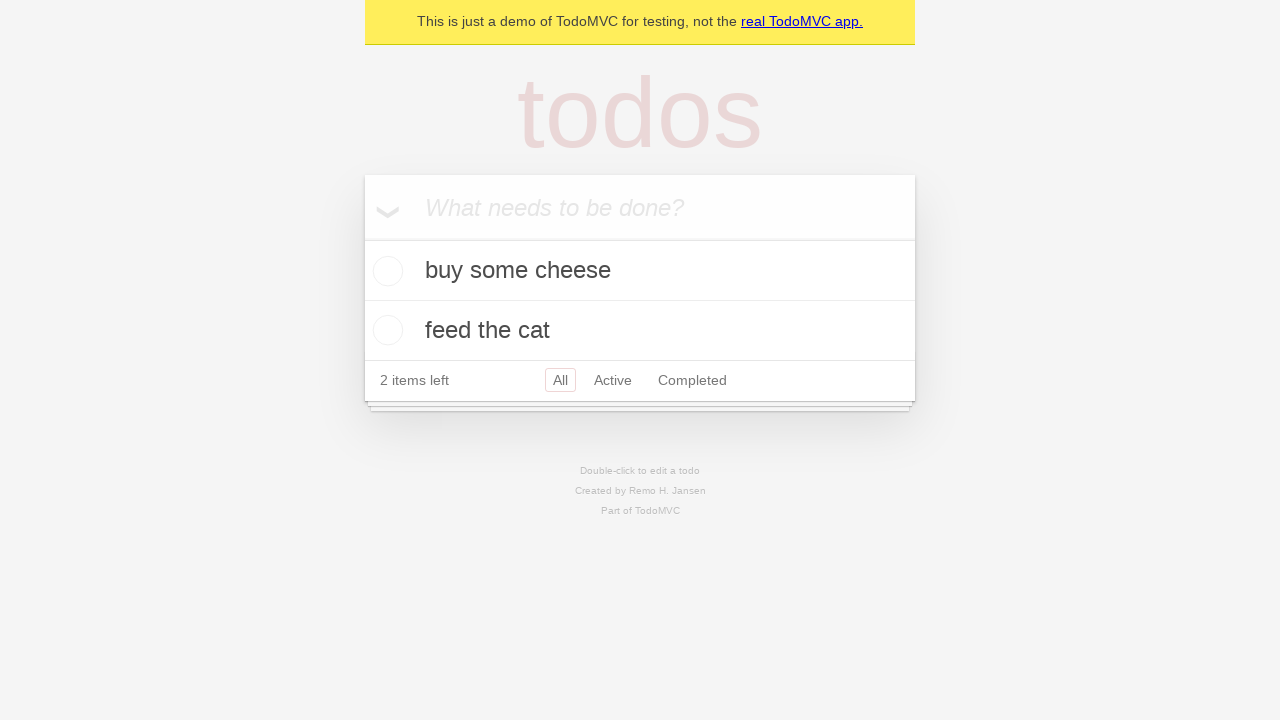

Filled third todo: 'book a doctors appointment' on internal:attr=[placeholder="What needs to be done?"i]
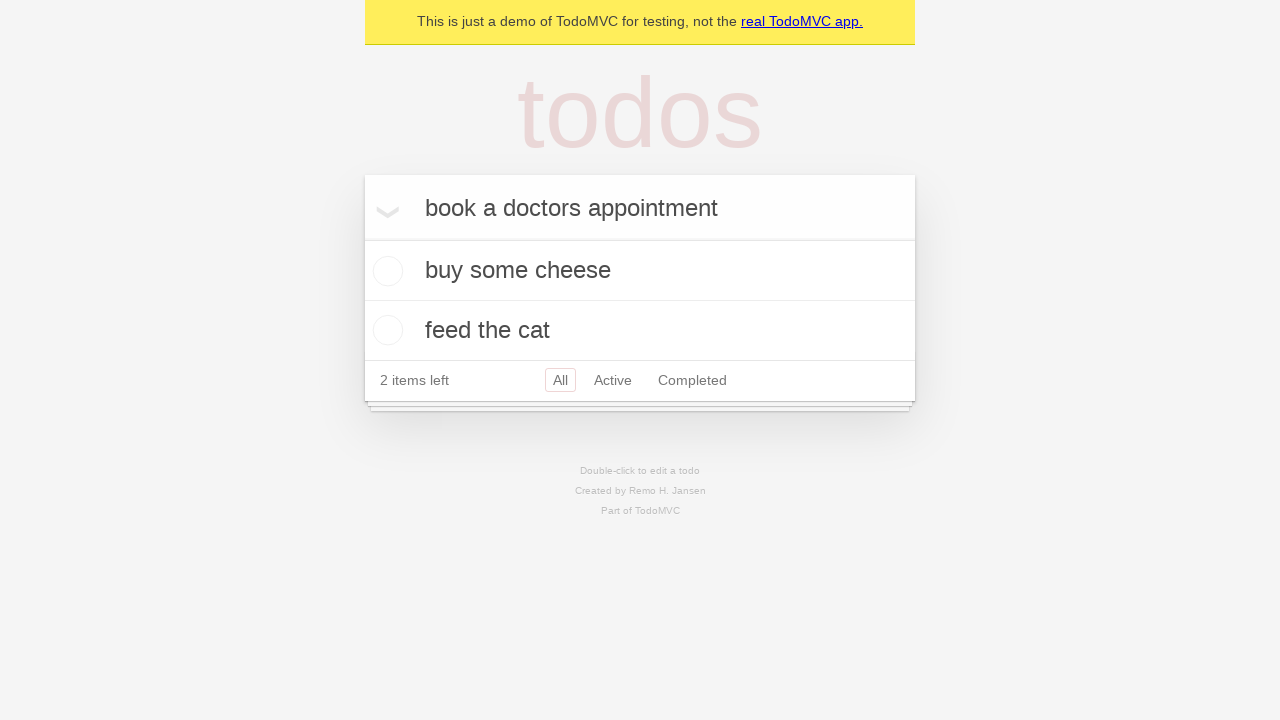

Pressed Enter to add third todo on internal:attr=[placeholder="What needs to be done?"i]
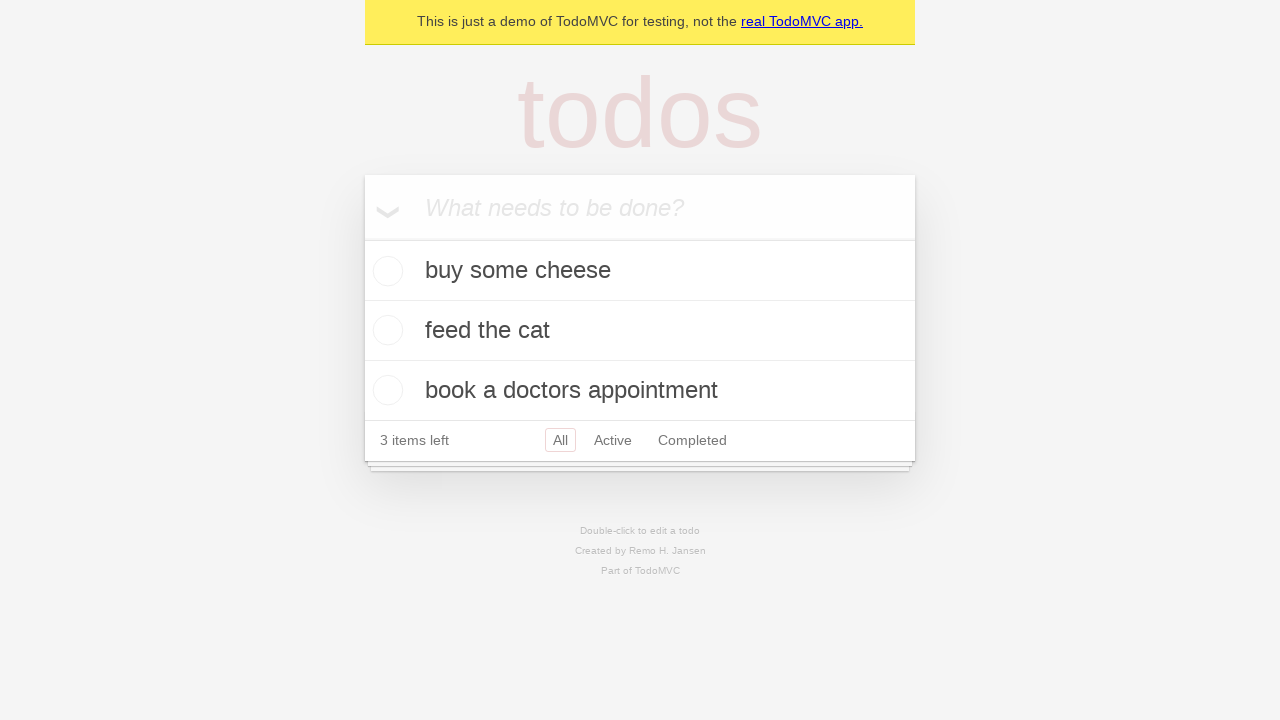

Waited for todo items to appear
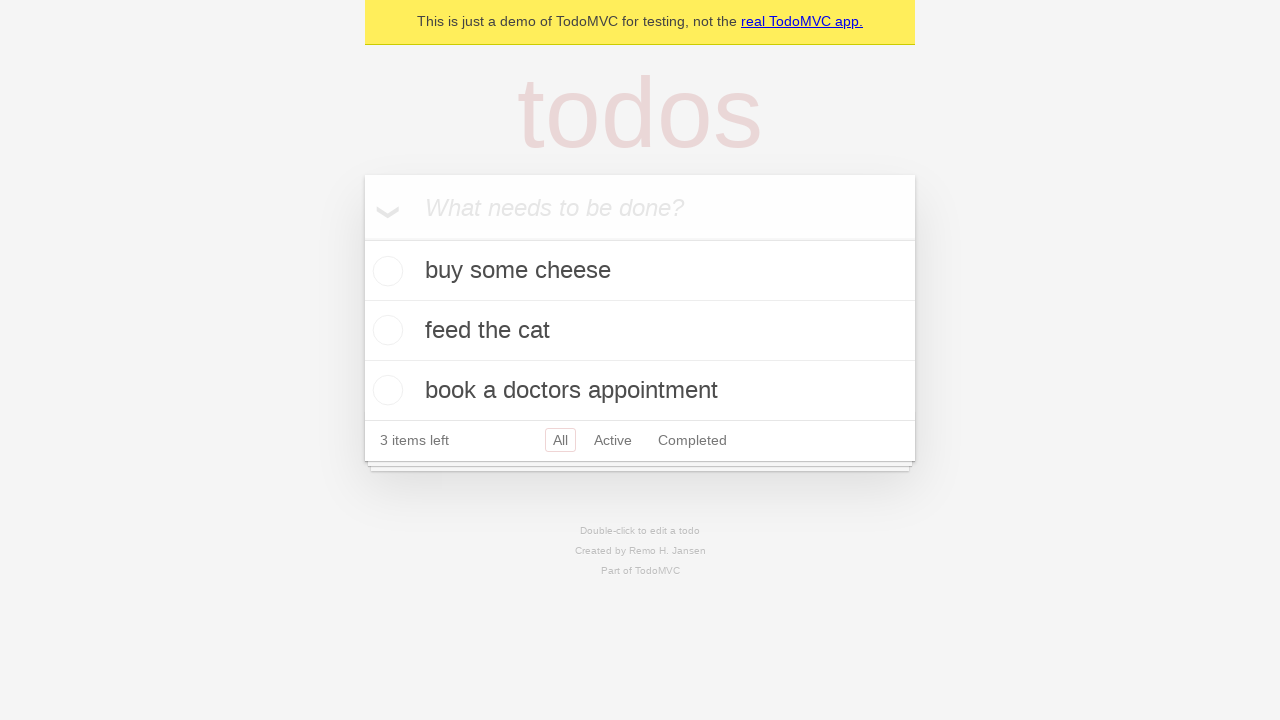

Checked the first todo item as completed at (385, 271) on .todo-list li .toggle >> nth=0
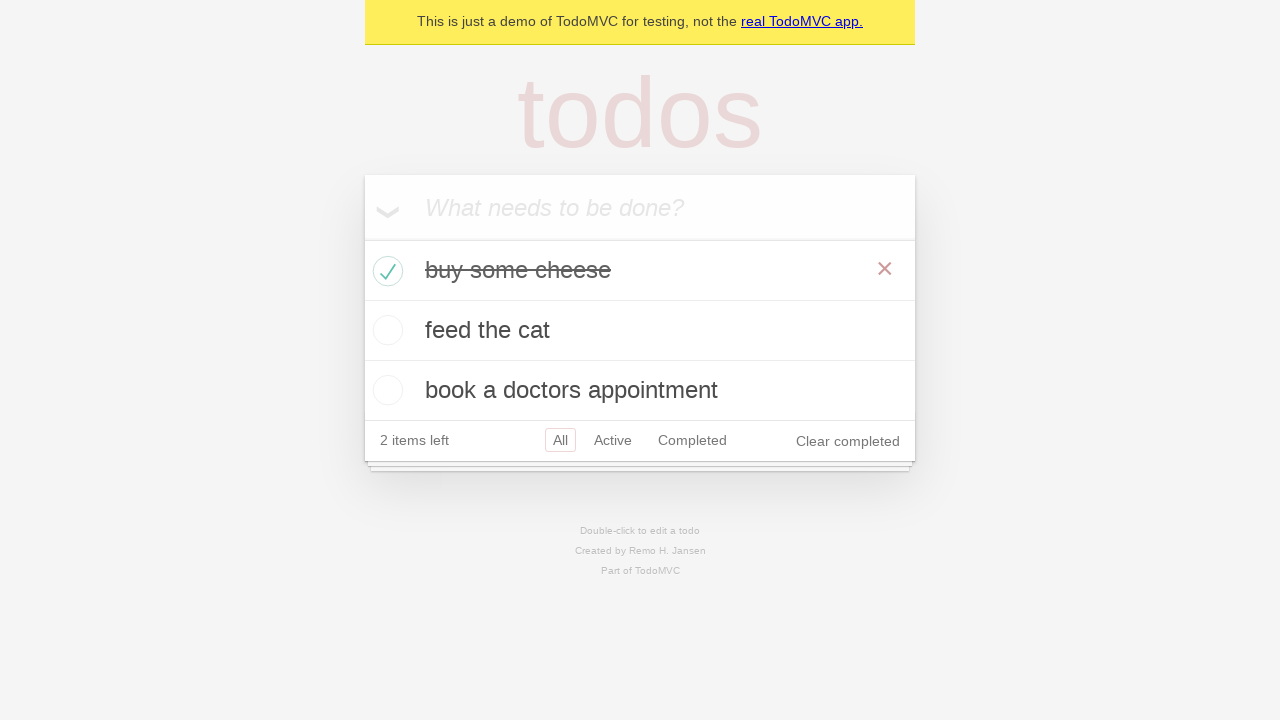

Waited for 'Clear completed' button to appear
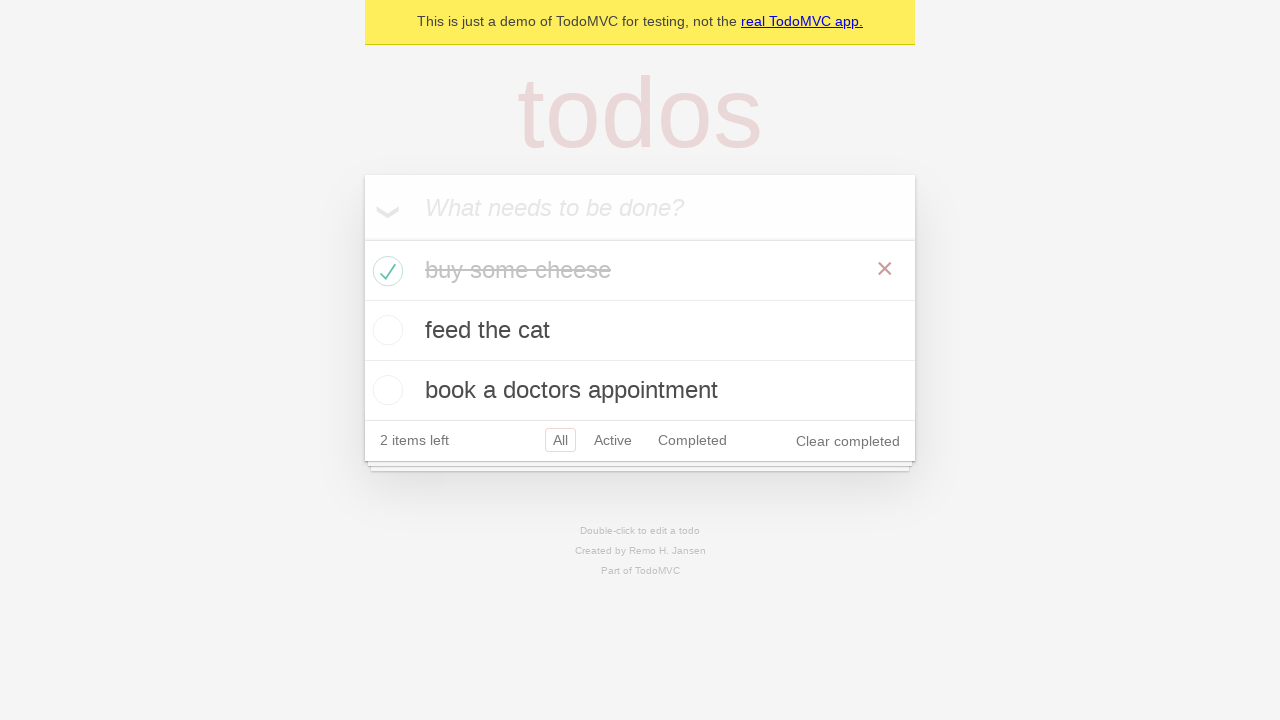

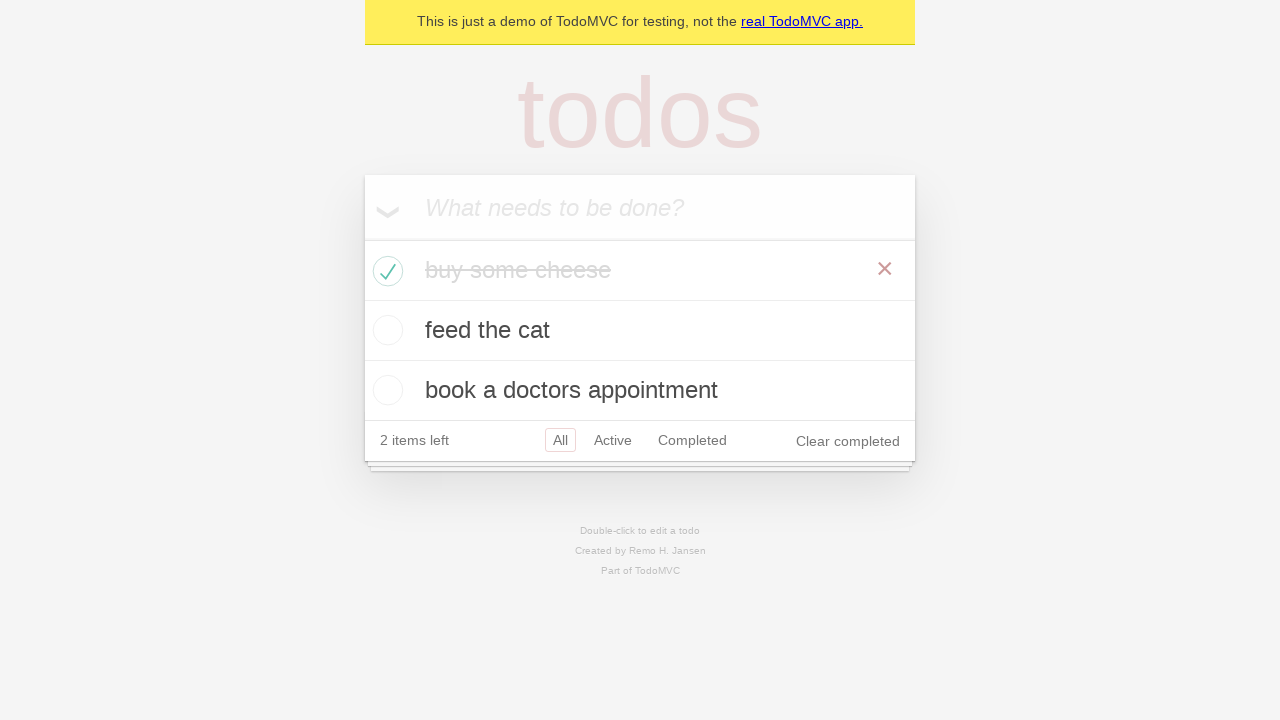